Tests clicking a link that opens a popup window on the omayo test blog site

Starting URL: http://omayo.blogspot.com/

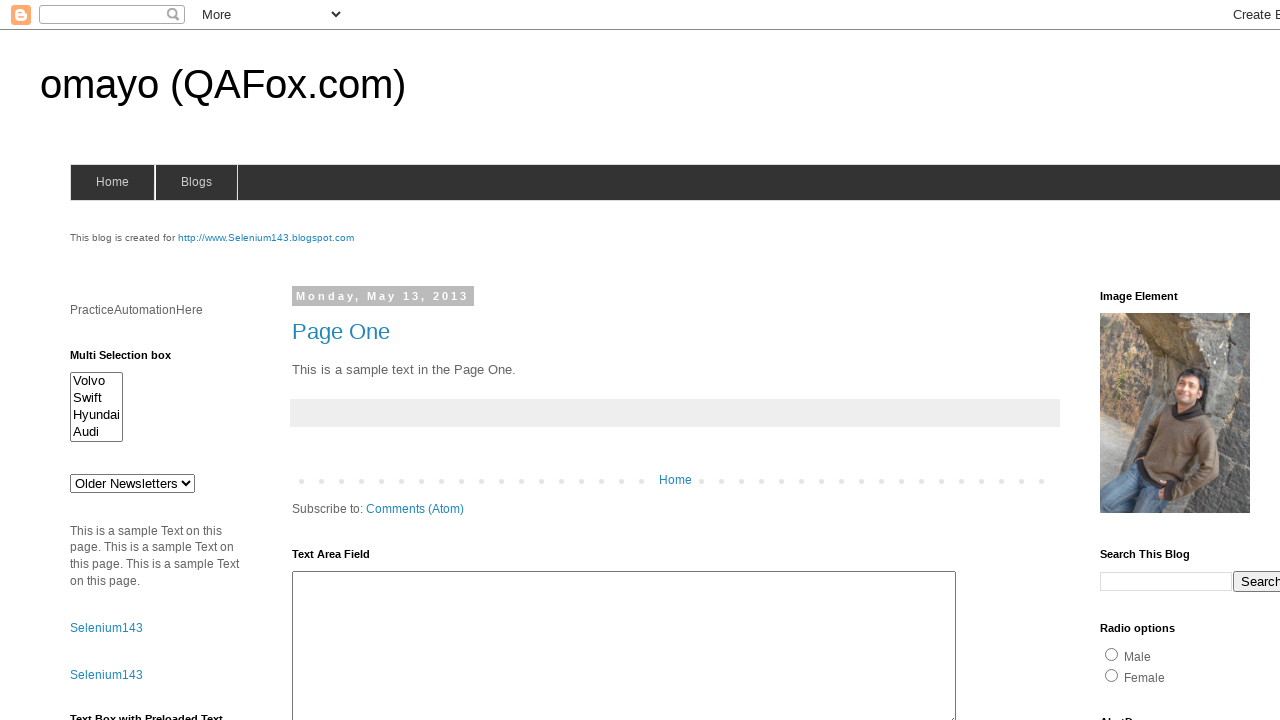

Page loaded and DOM content is ready
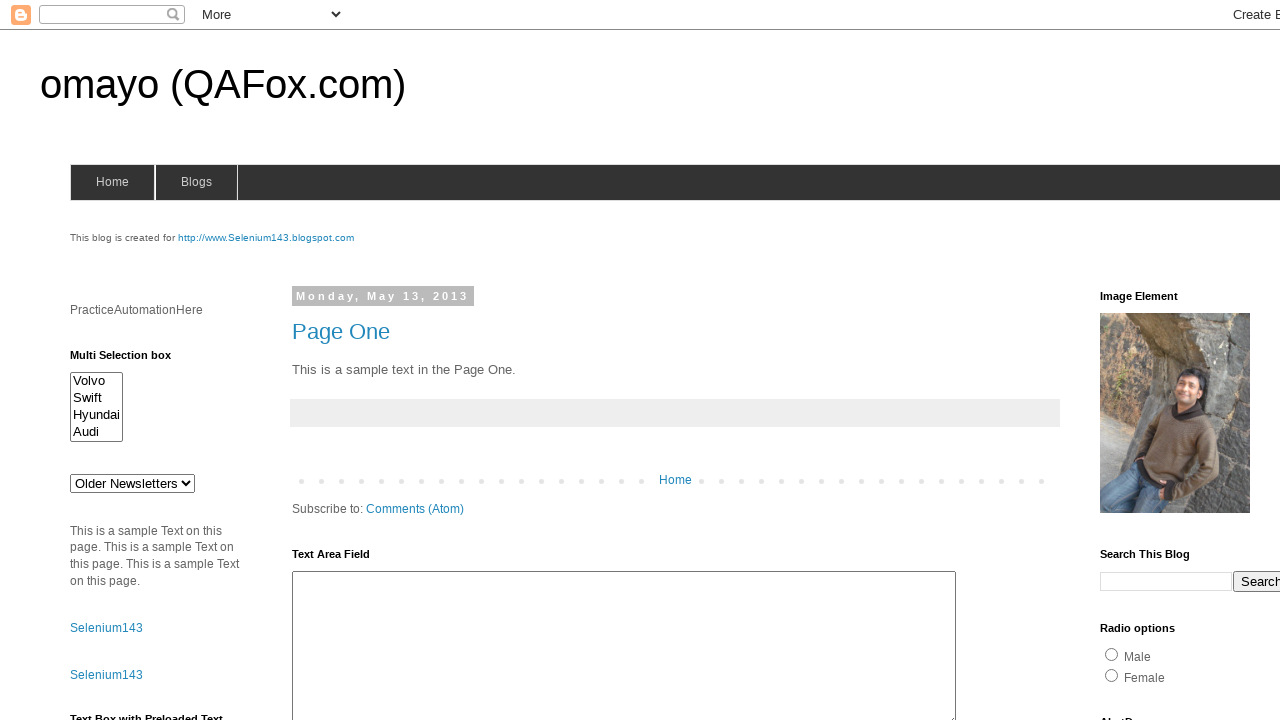

Clicked 'Open a popup window' link on omayo blog site at (132, 360) on xpath=//a[text()='Open a popup window']
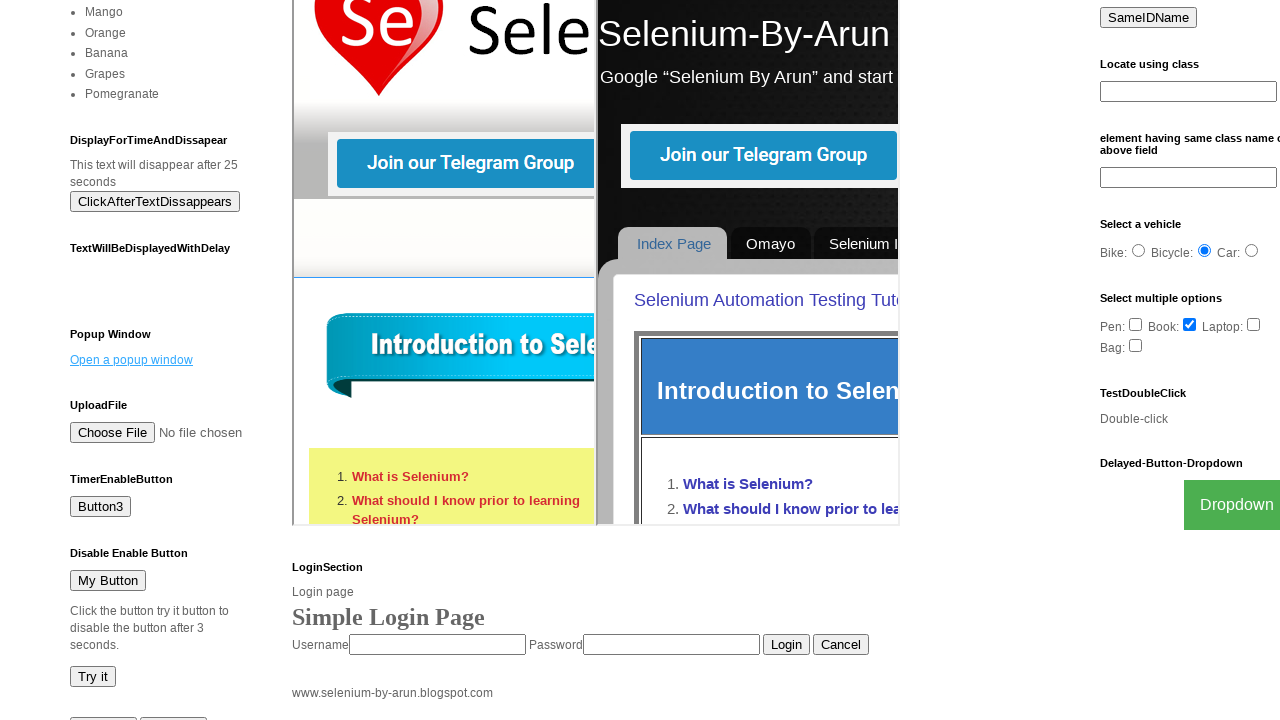

Waited for popup window to open
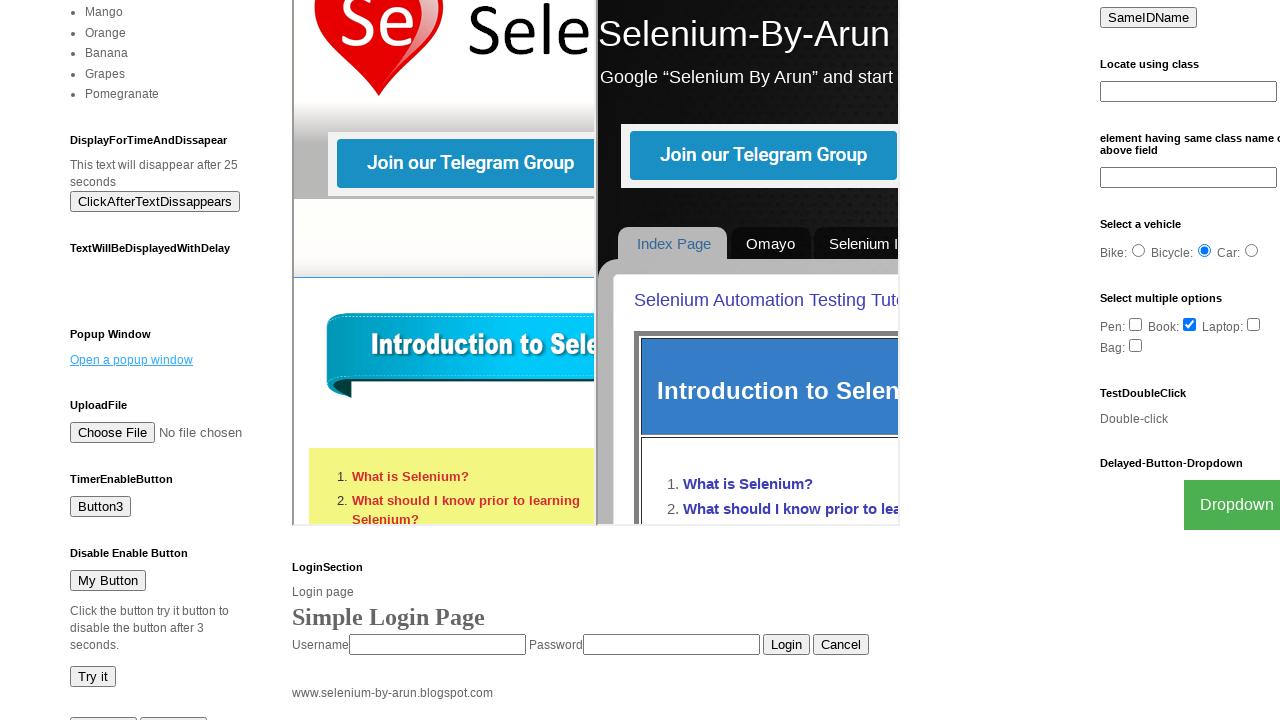

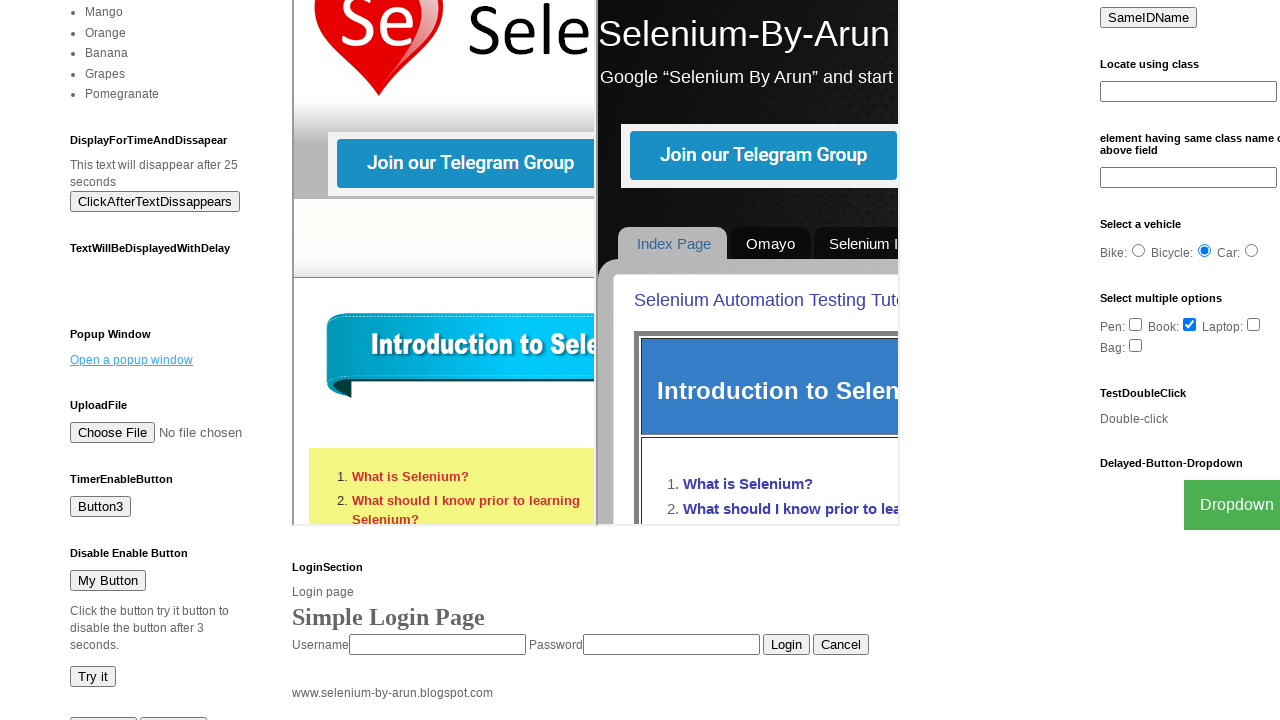